Clicks on Tab 2 and verifies the tab content is displayed

Starting URL: https://ultimateqa.com/simple-html-elements-for-automation/

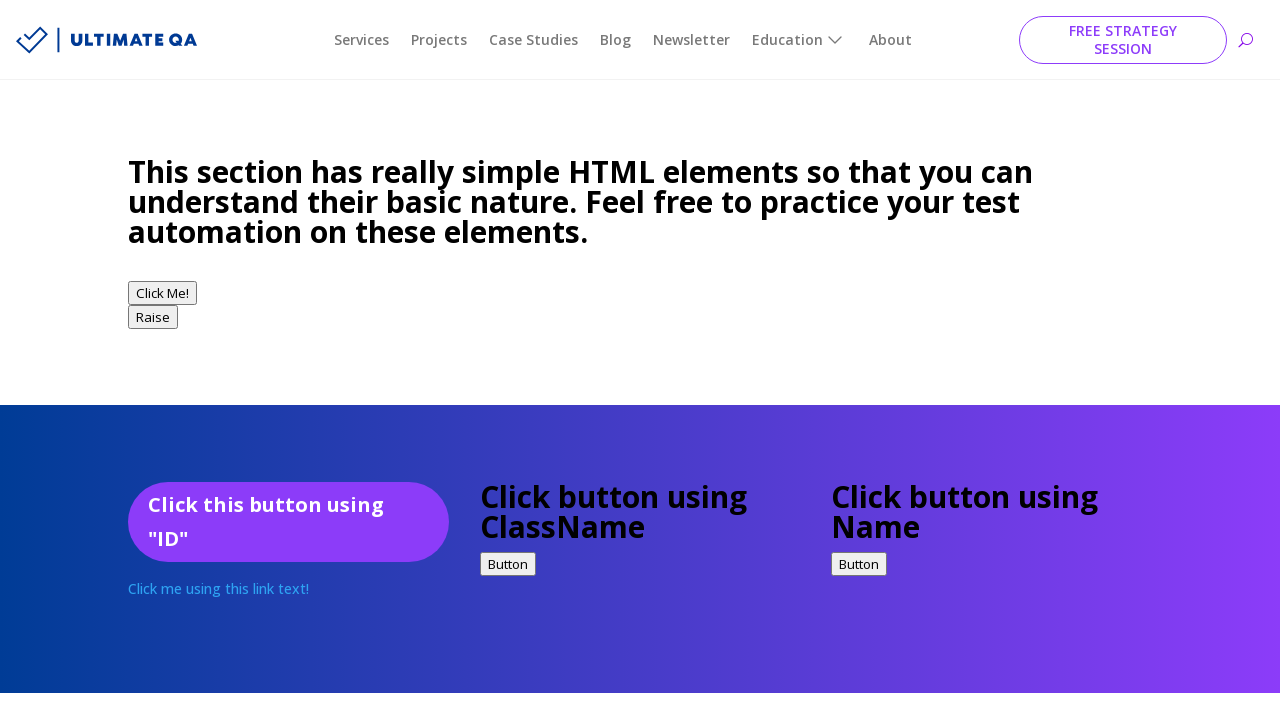

Navigated to the simple HTML elements page
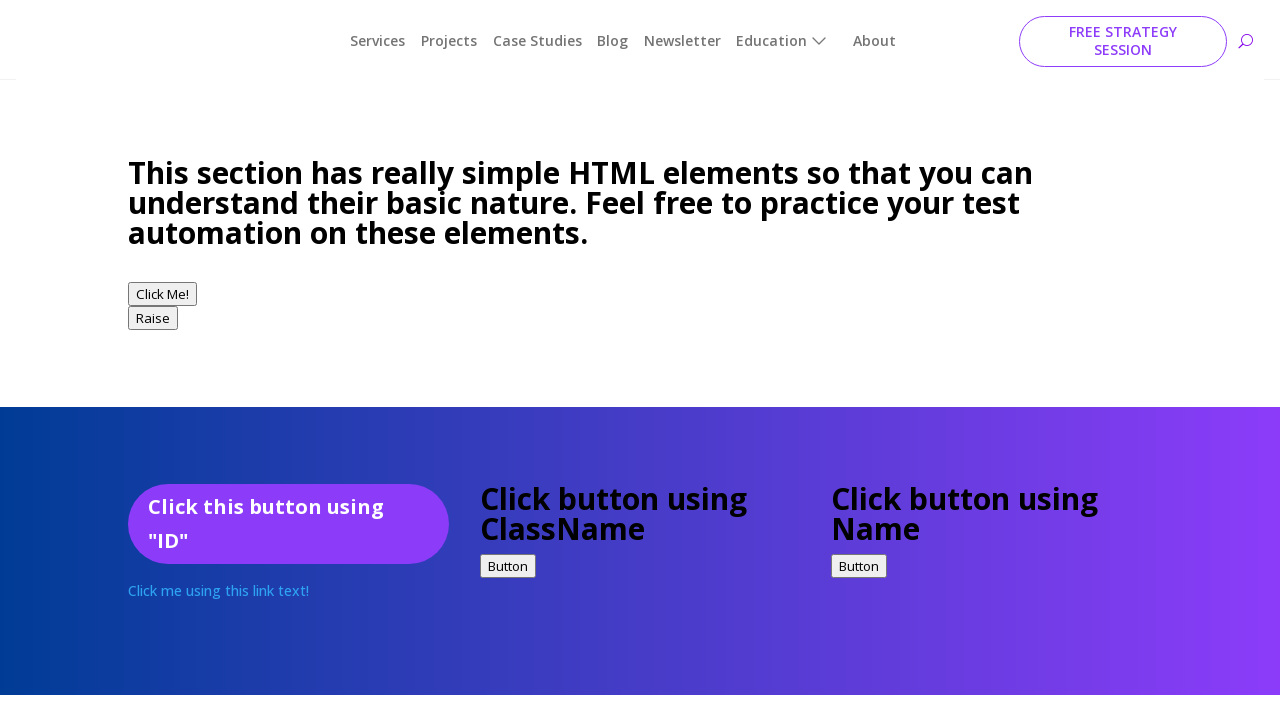

Clicked on Tab 2 at (179, 361) on xpath=//a[contains(text(),'Tab 2')]
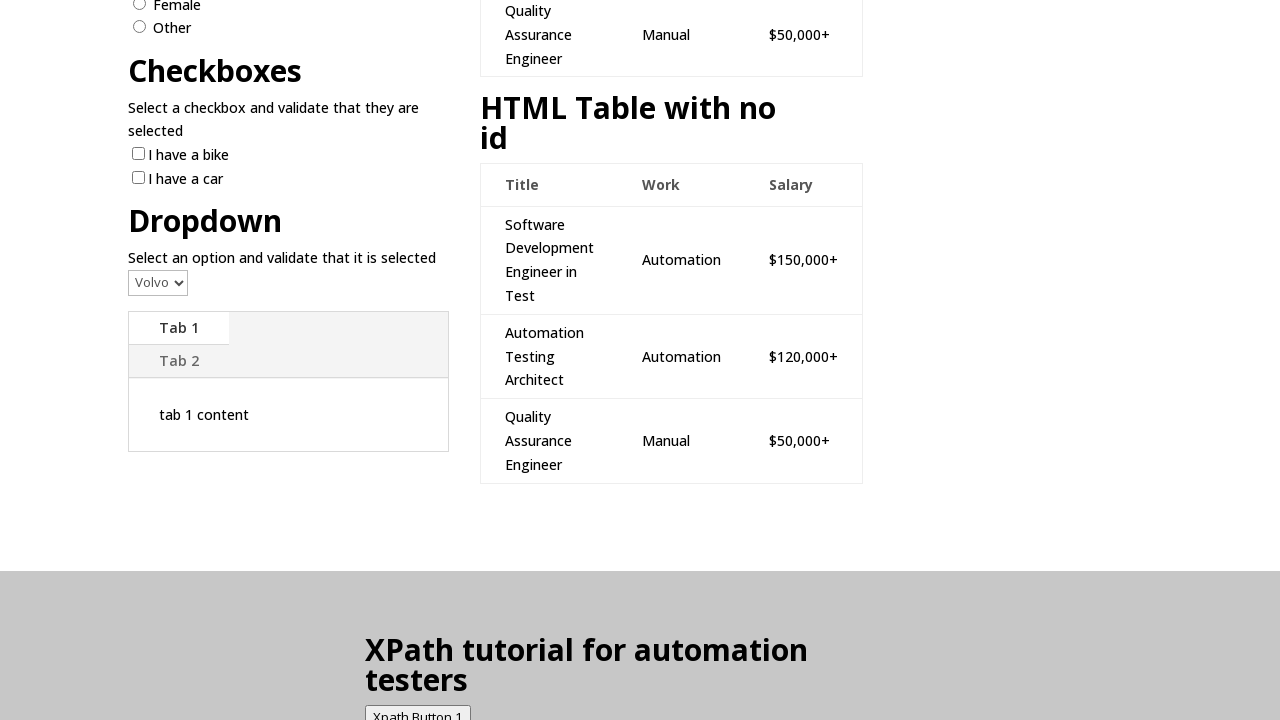

Located Tab 2 content element
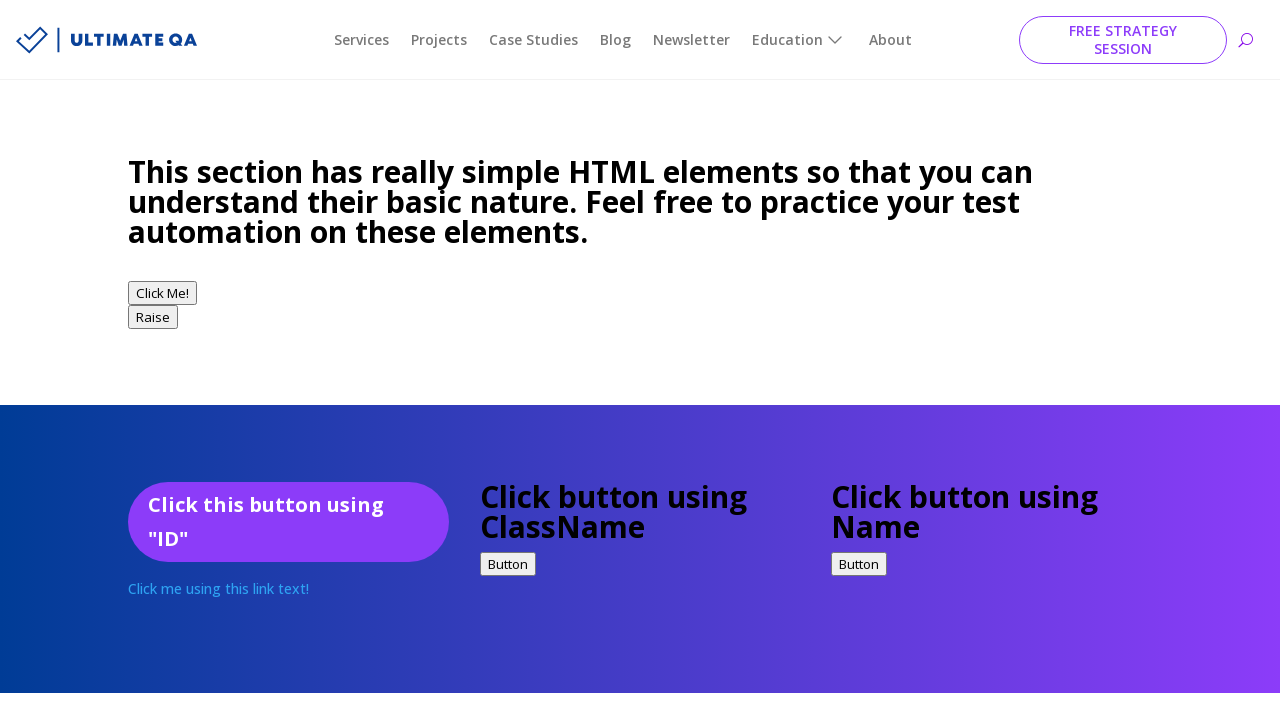

Verified that Tab 2 content is displayed correctly
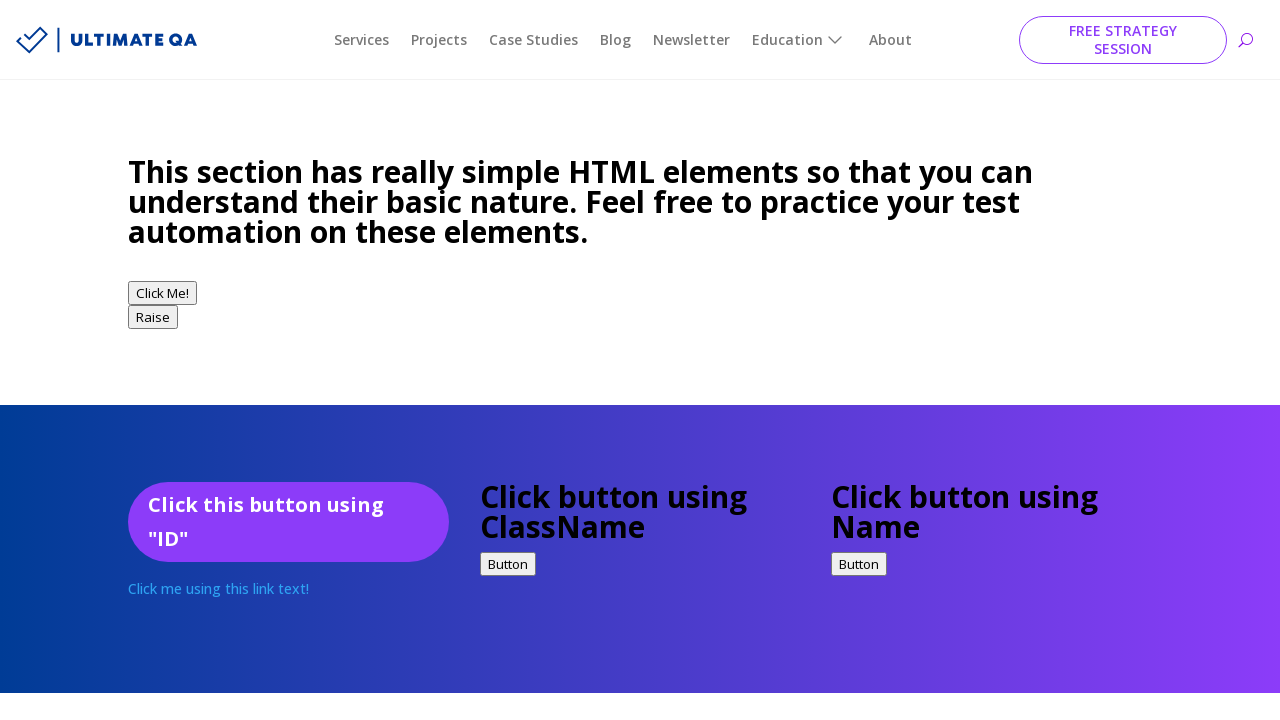

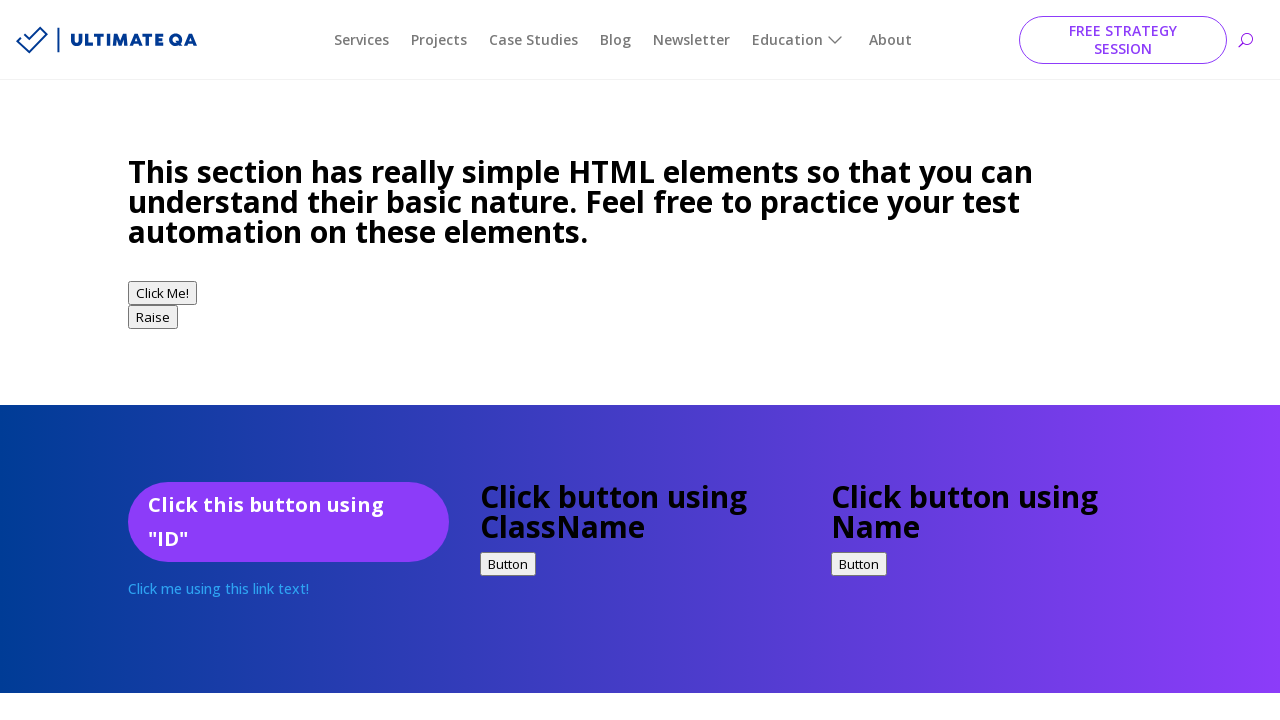